Tests drag and drop functionality on jQuery UI demo page by dragging an element and dropping it onto a target area

Starting URL: http://jqueryui.com/droppable/

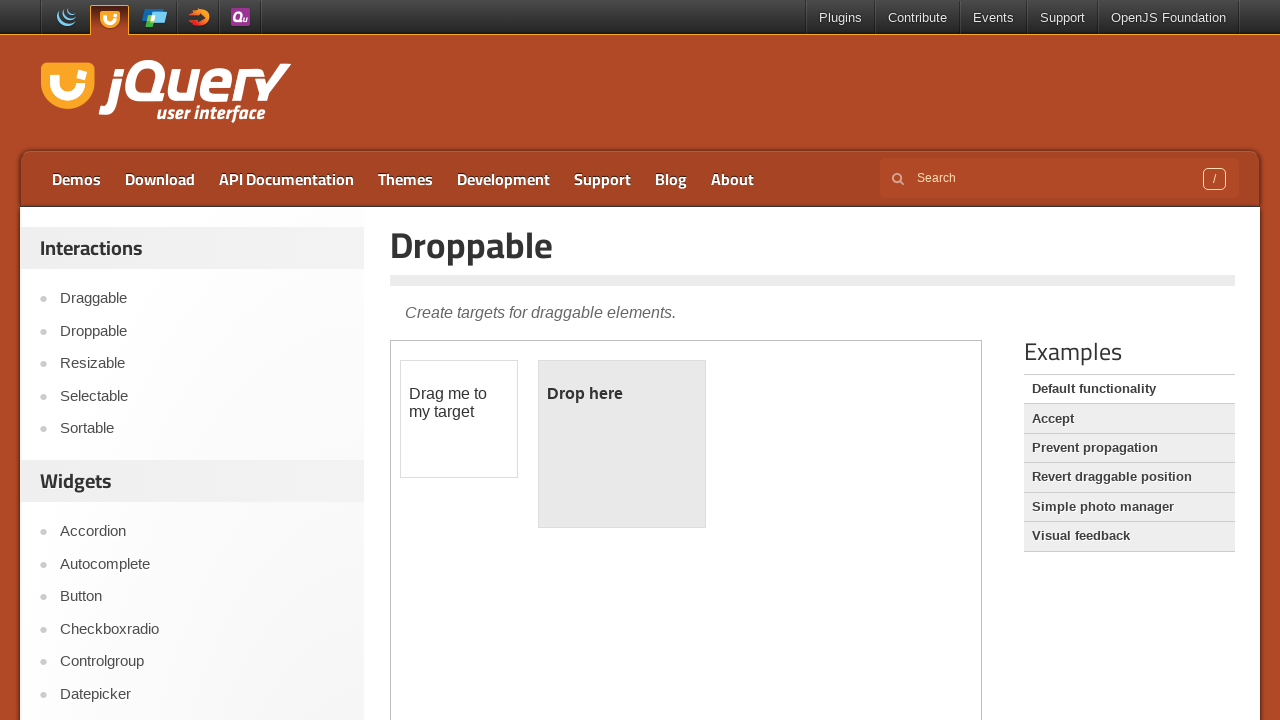

Located first iframe containing the drag and drop demo
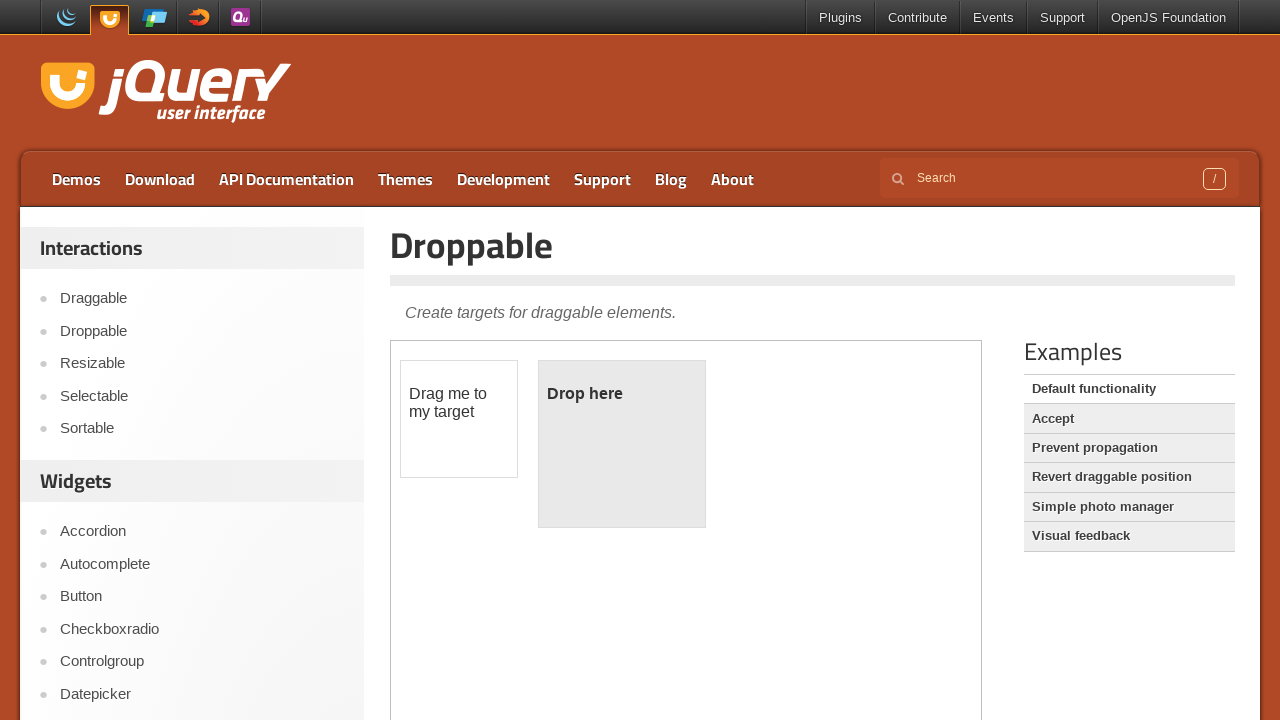

Located draggable element with id 'draggable'
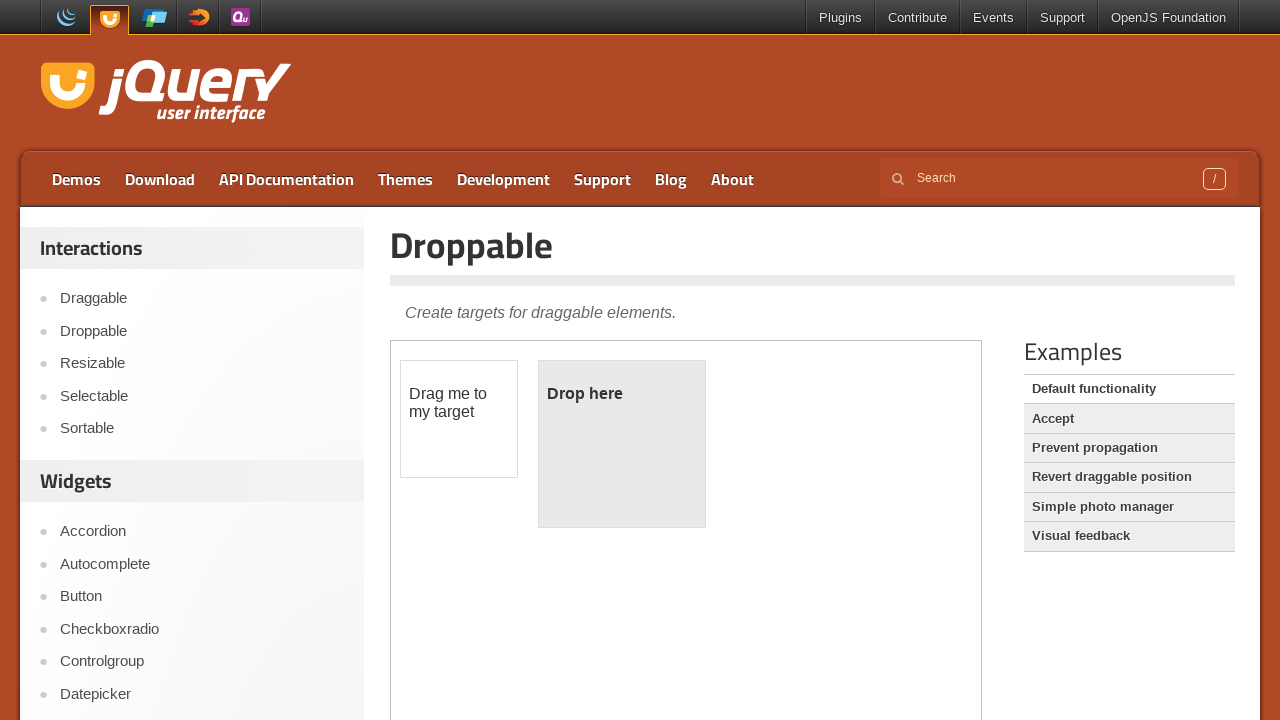

Located droppable target element with id 'droppable'
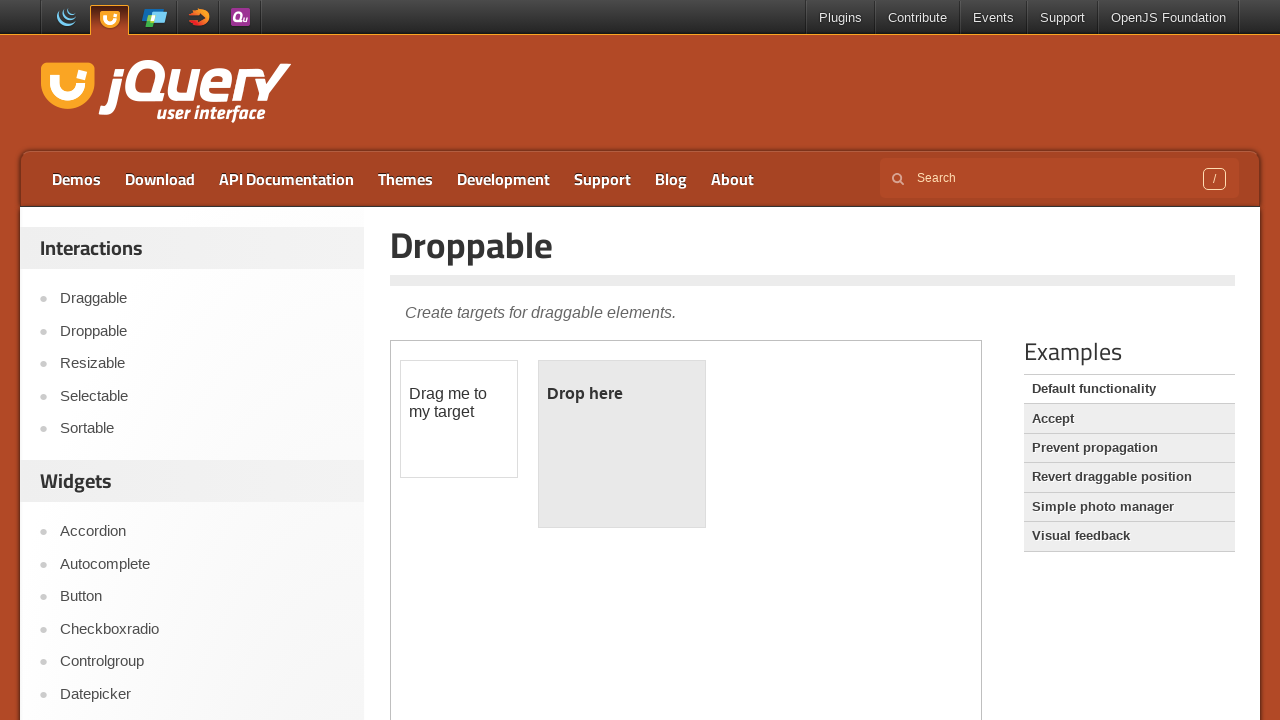

Dragged element onto droppable target at (622, 444)
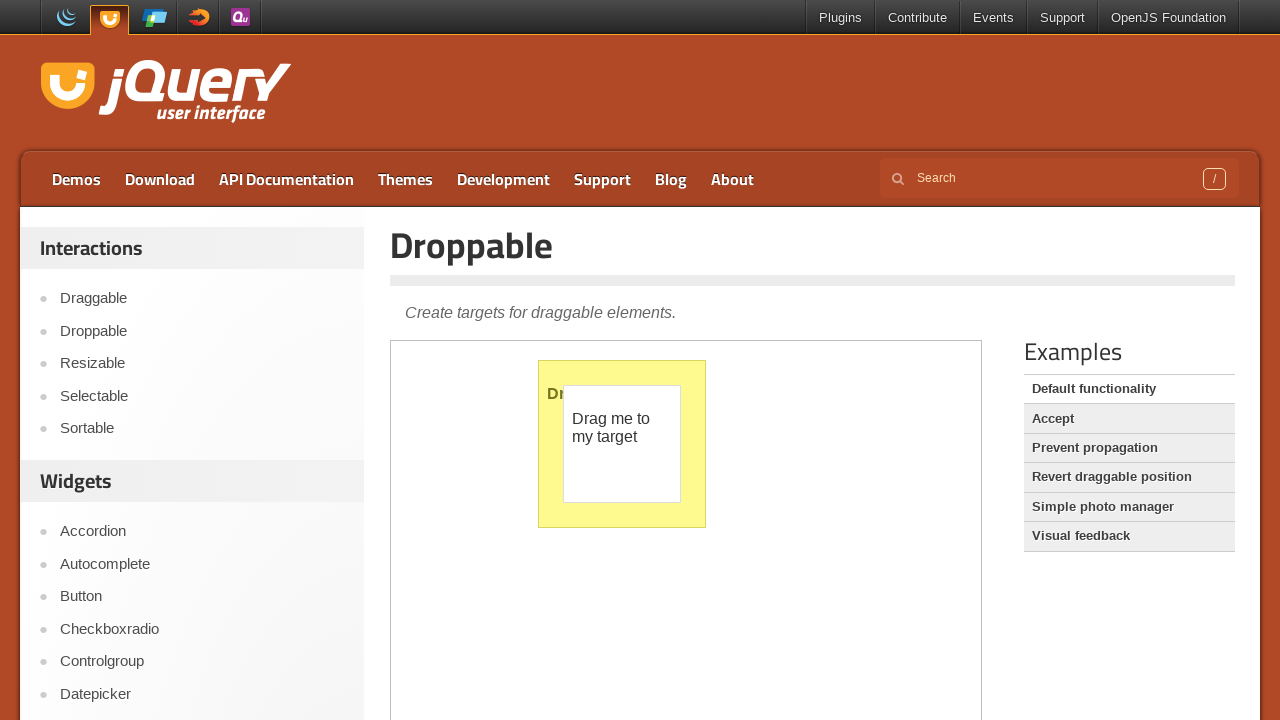

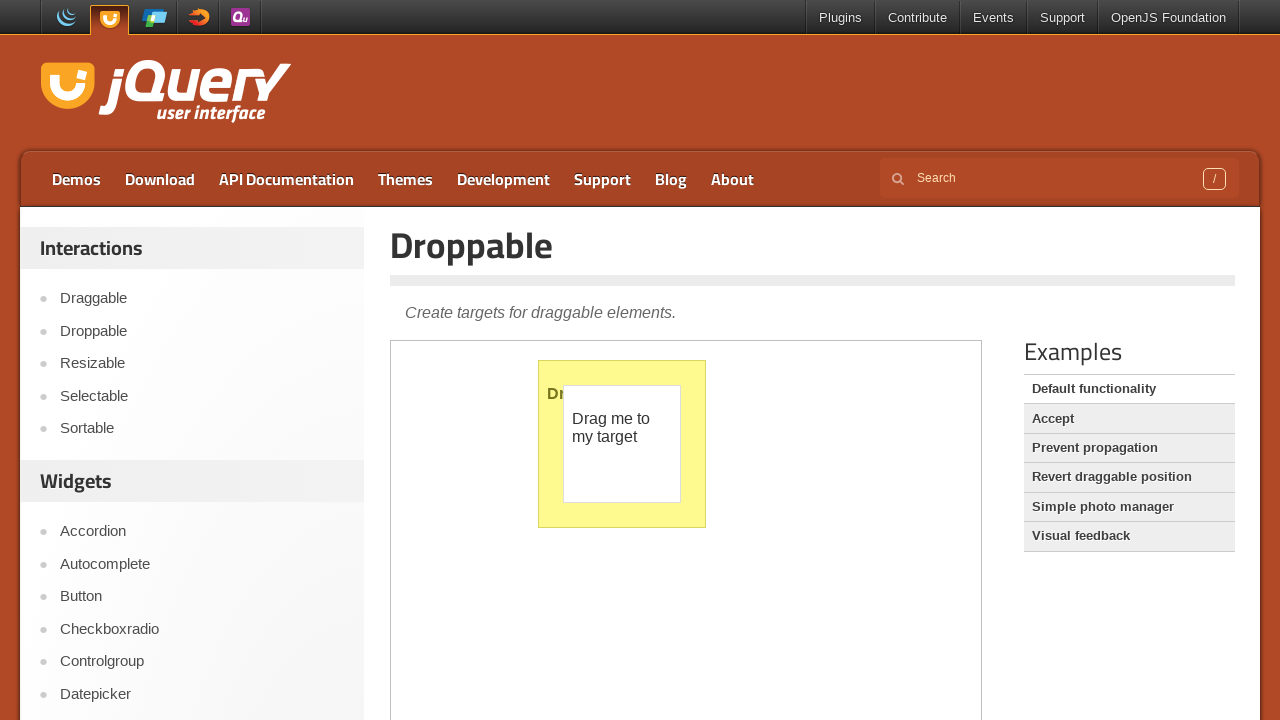